Navigates to Baidu mobile site and sets the browser viewport to mobile dimensions (480x800 pixels)

Starting URL: http://m.baidu.com

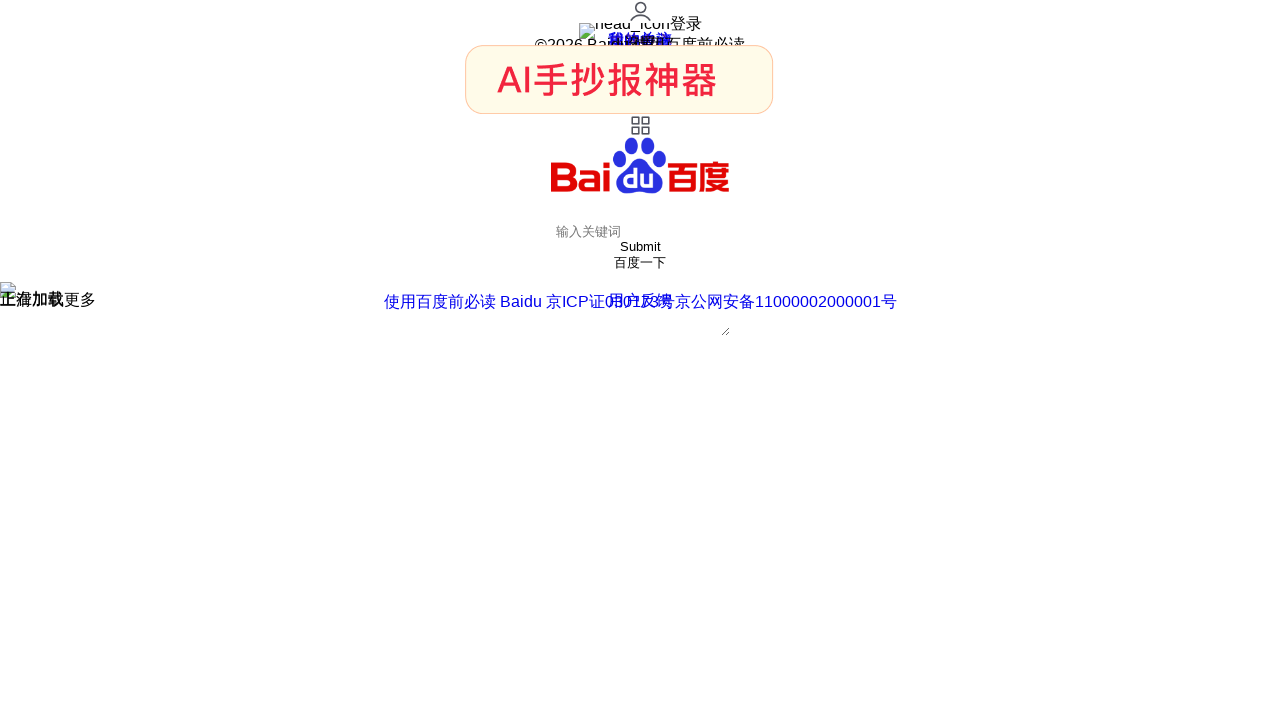

Set viewport to mobile dimensions (480x800 pixels)
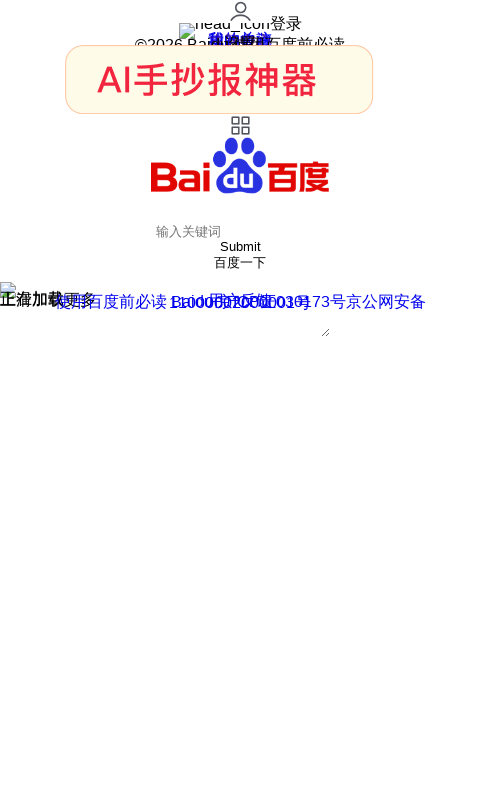

Baidu mobile site loaded (domcontentloaded)
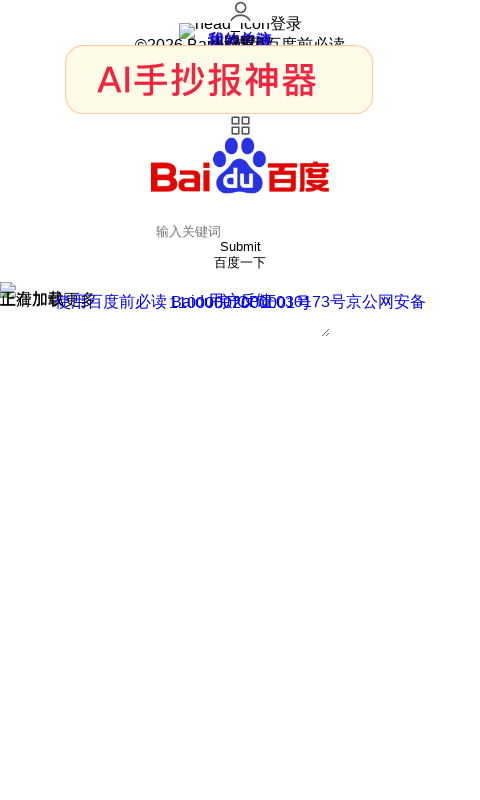

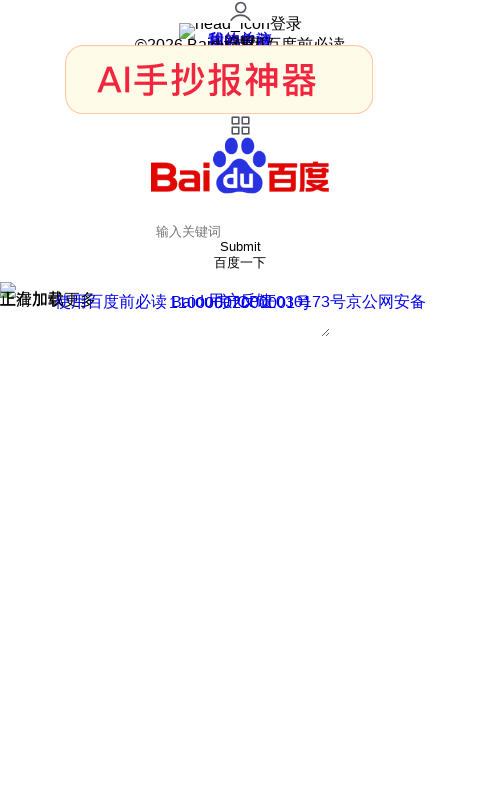